Tests drag-and-drop functionality on jQueryUI's droppable demo page by switching to the demo iframe and dragging an element onto a drop target

Starting URL: https://jqueryui.com/droppable/

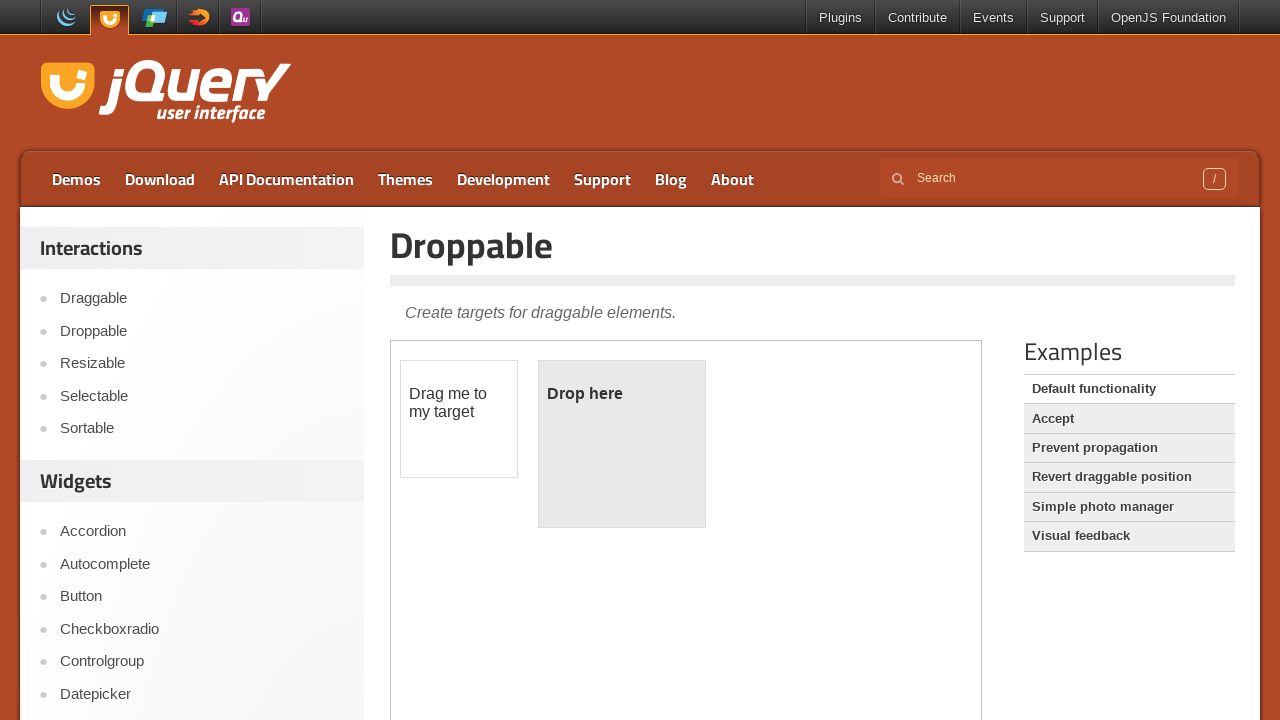

Navigated to jQueryUI droppable demo page
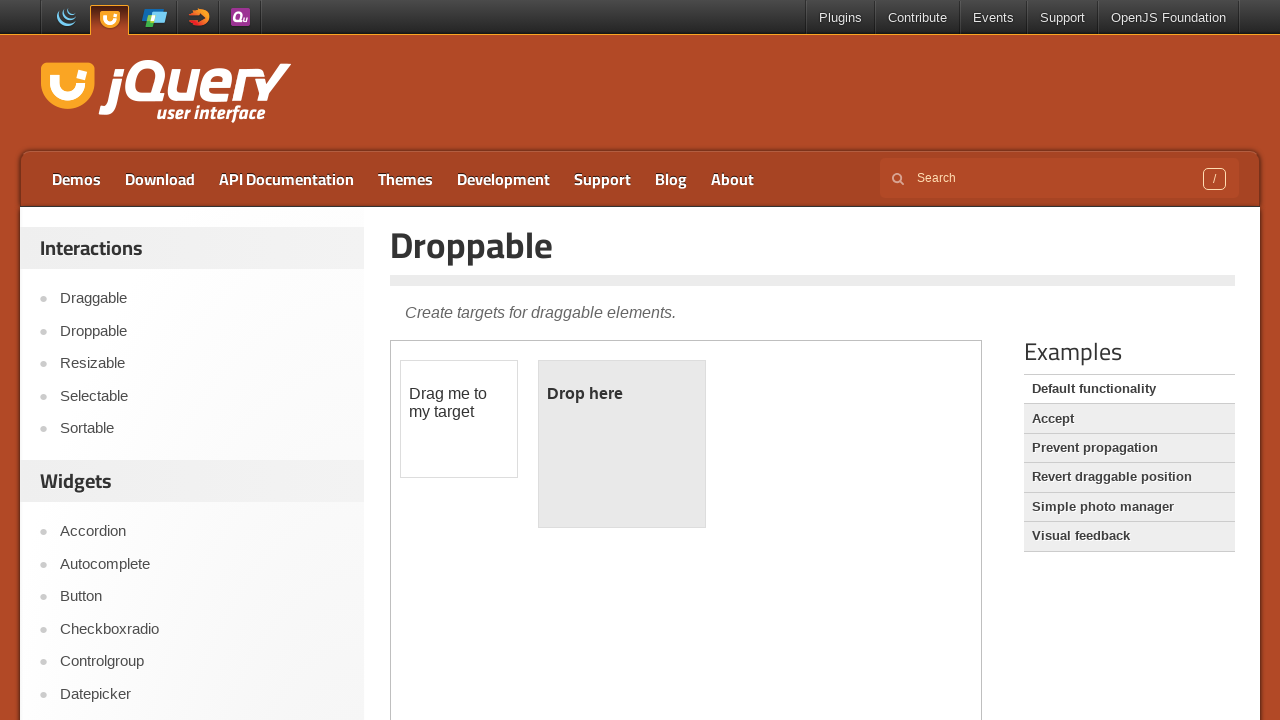

Located the demo iframe
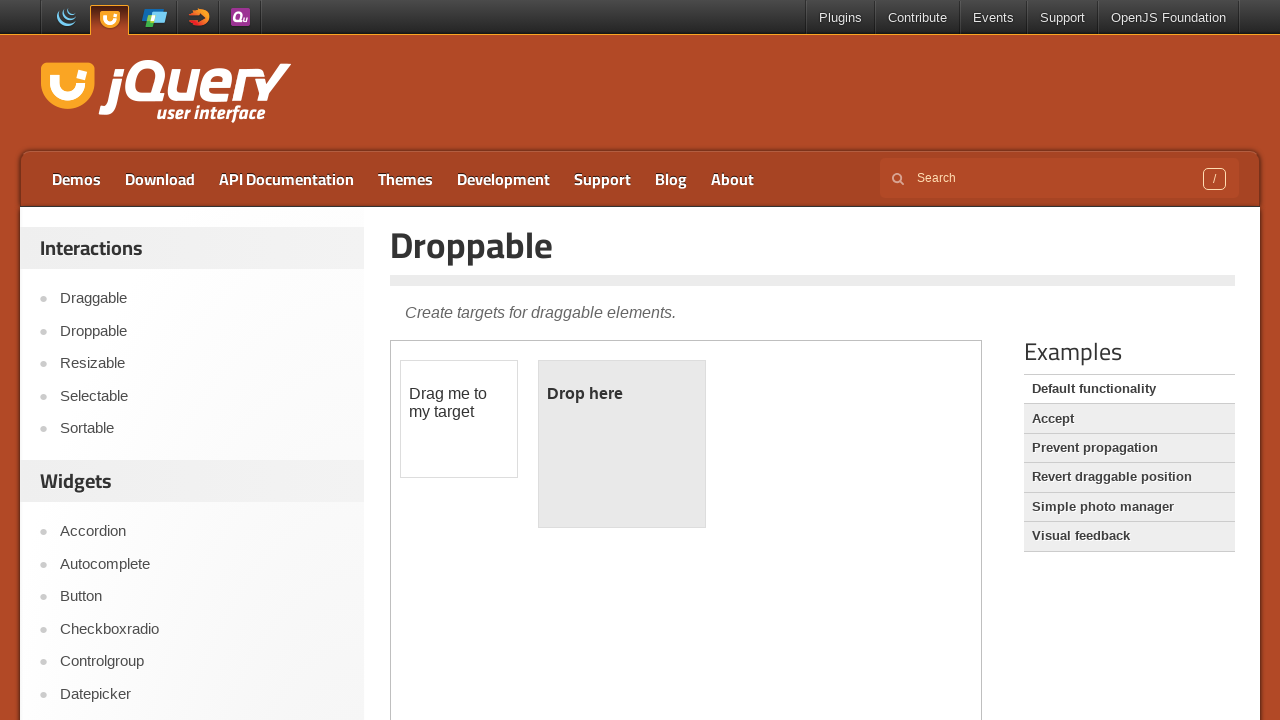

Clicked on the draggable element at (459, 419) on iframe.demo-frame >> internal:control=enter-frame >> #draggable
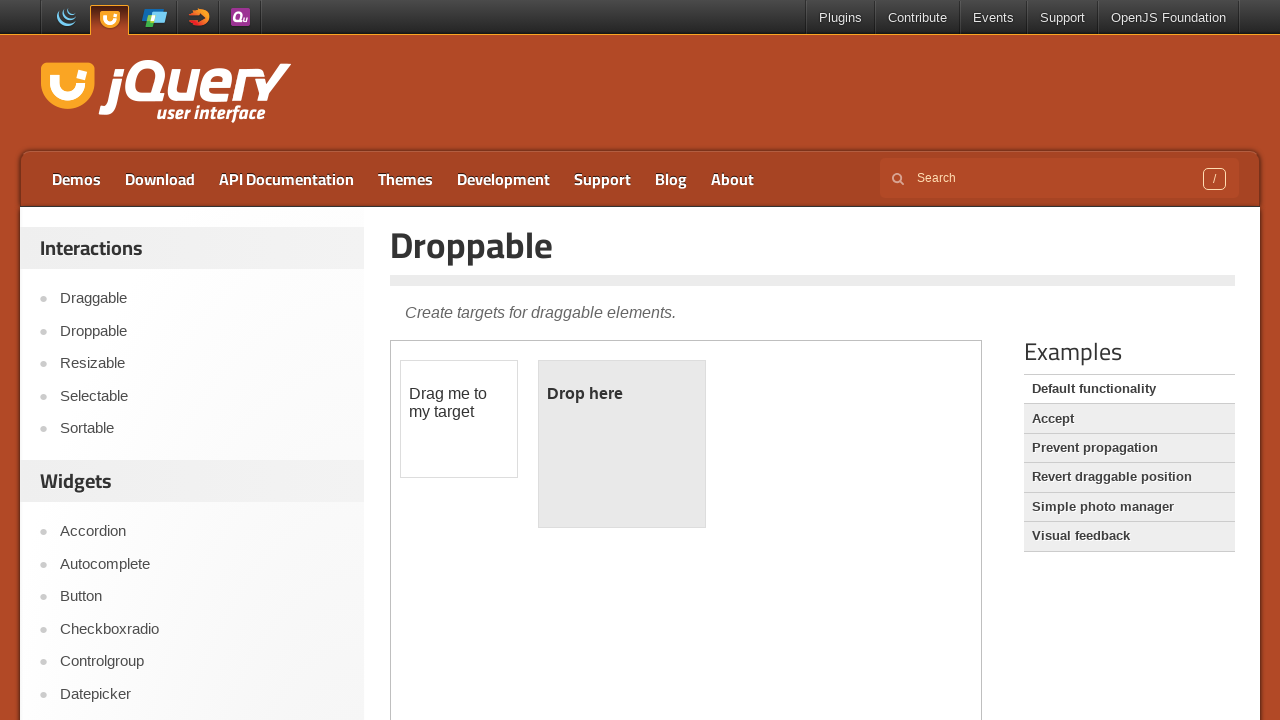

Located the draggable source element
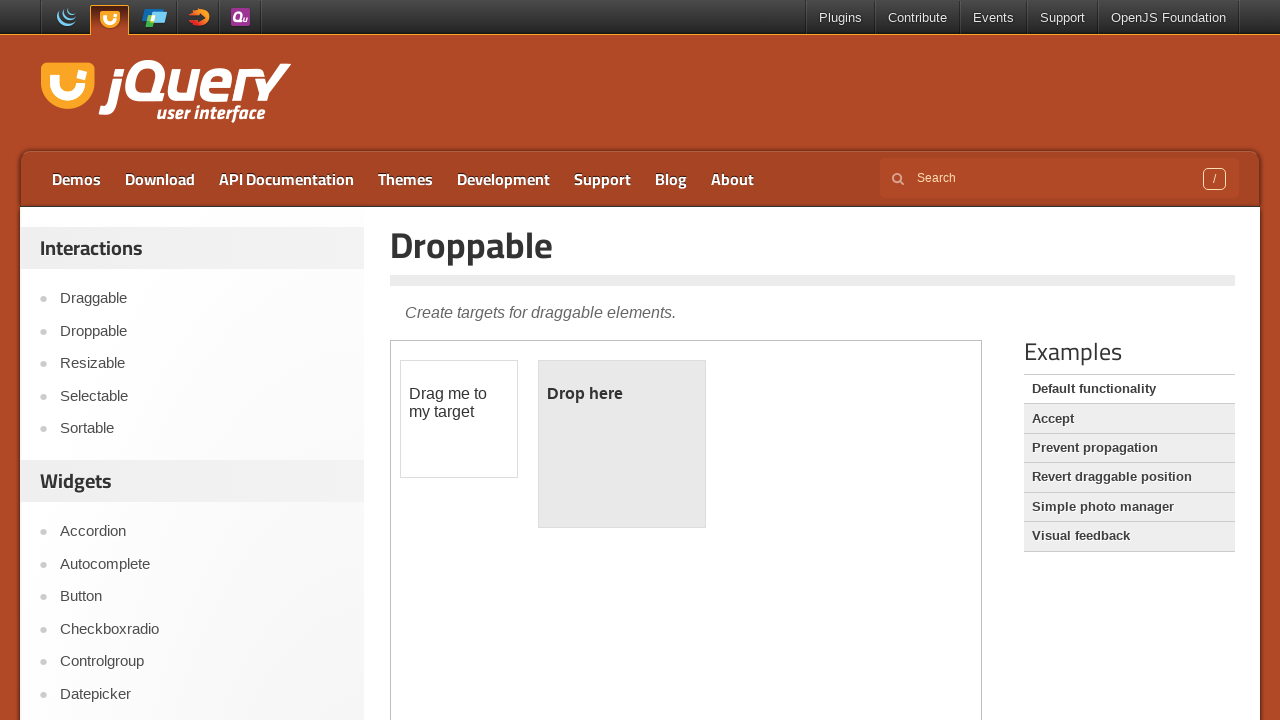

Located the droppable target element
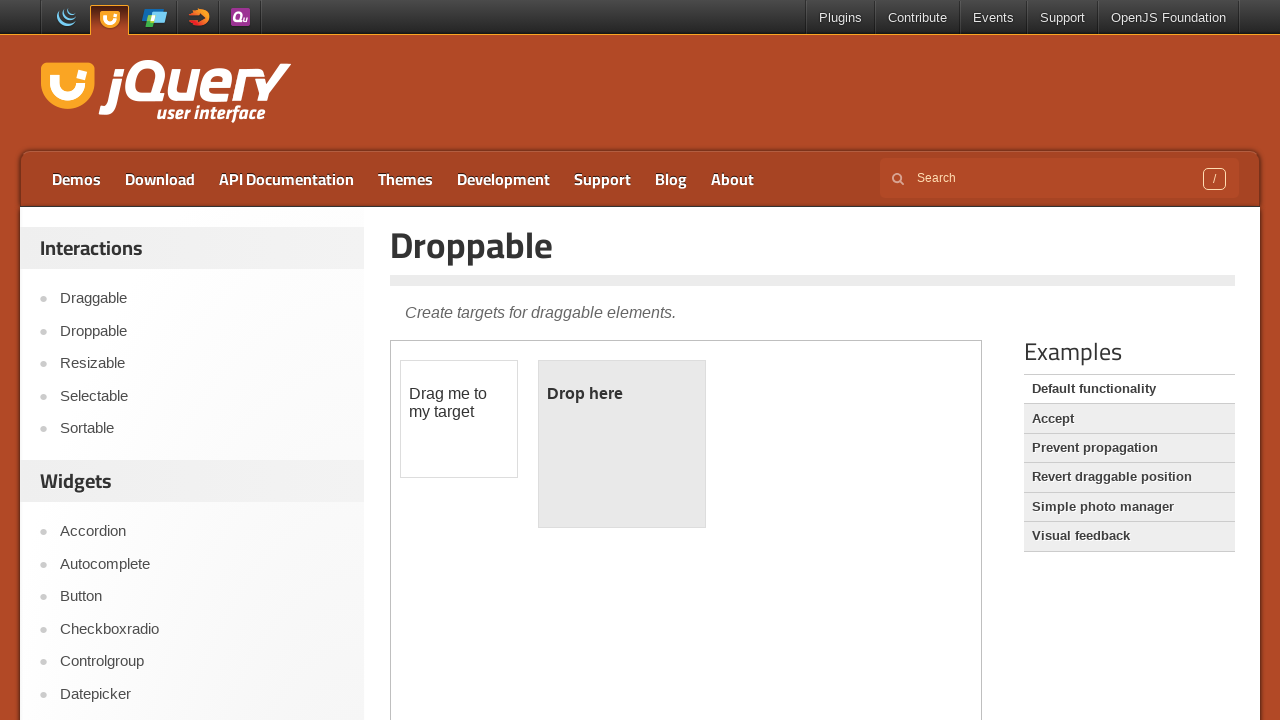

Dragged the draggable element onto the droppable target at (622, 444)
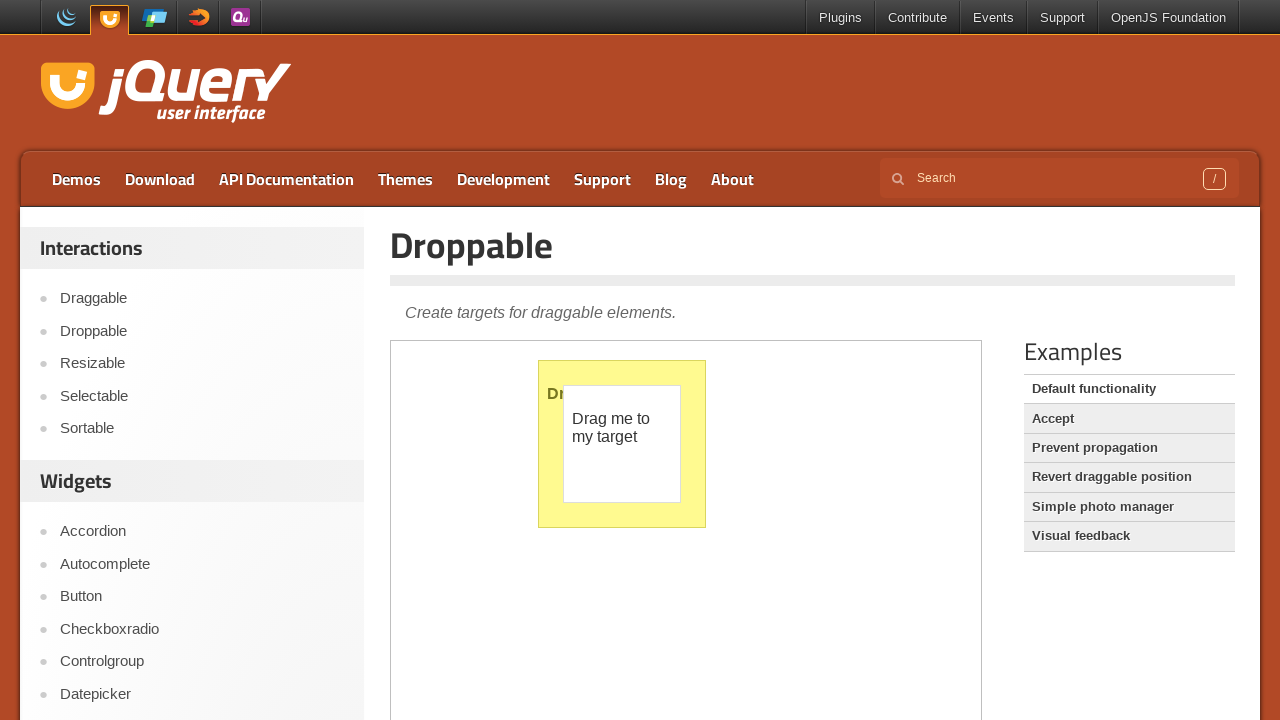

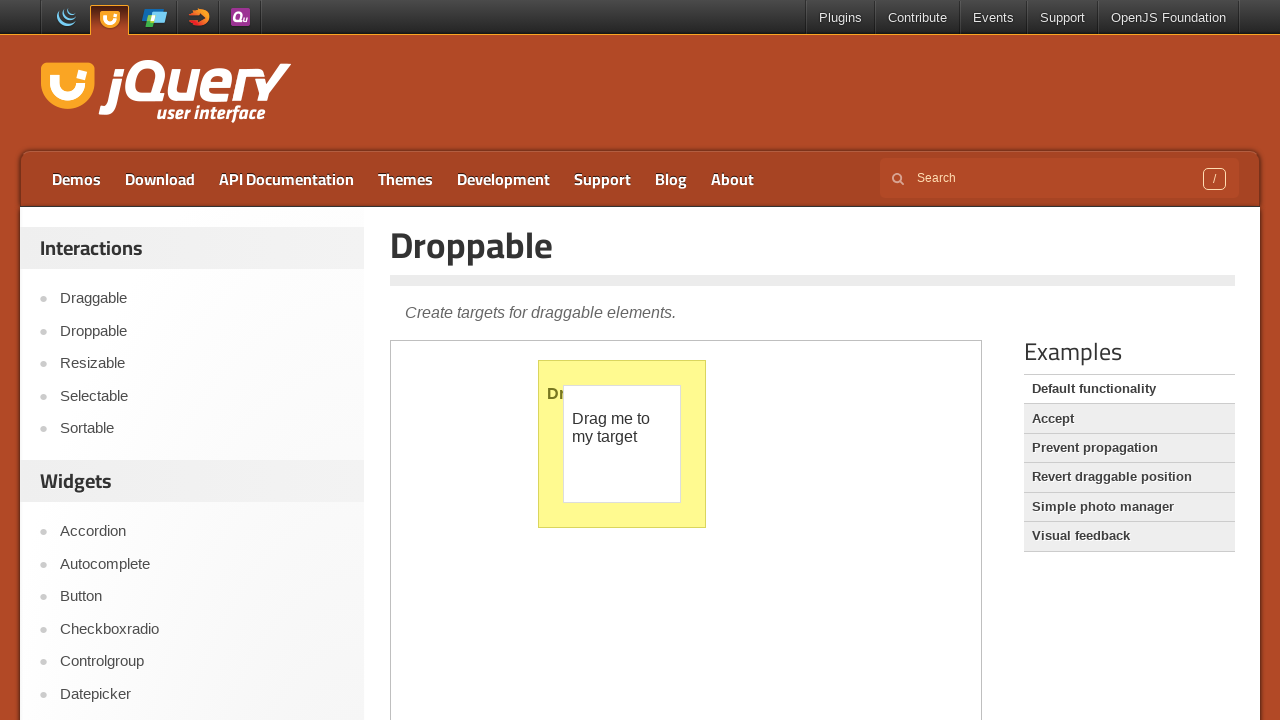